Tests adding a new person to a list by clicking reset, then add person button, filling in person details, and verifying the person appears in the list

Starting URL: https://kristinek.github.io/site/tasks/list_of_people

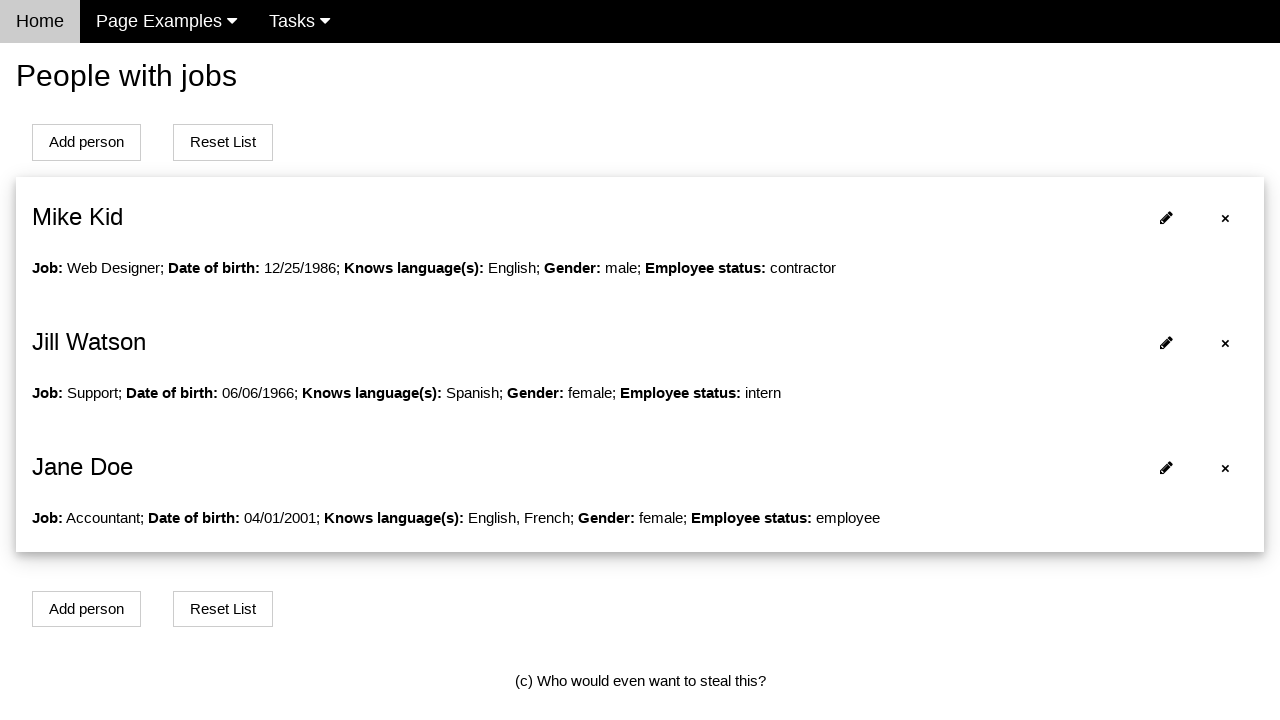

Clicked Reset List button at (223, 142) on text=Reset List
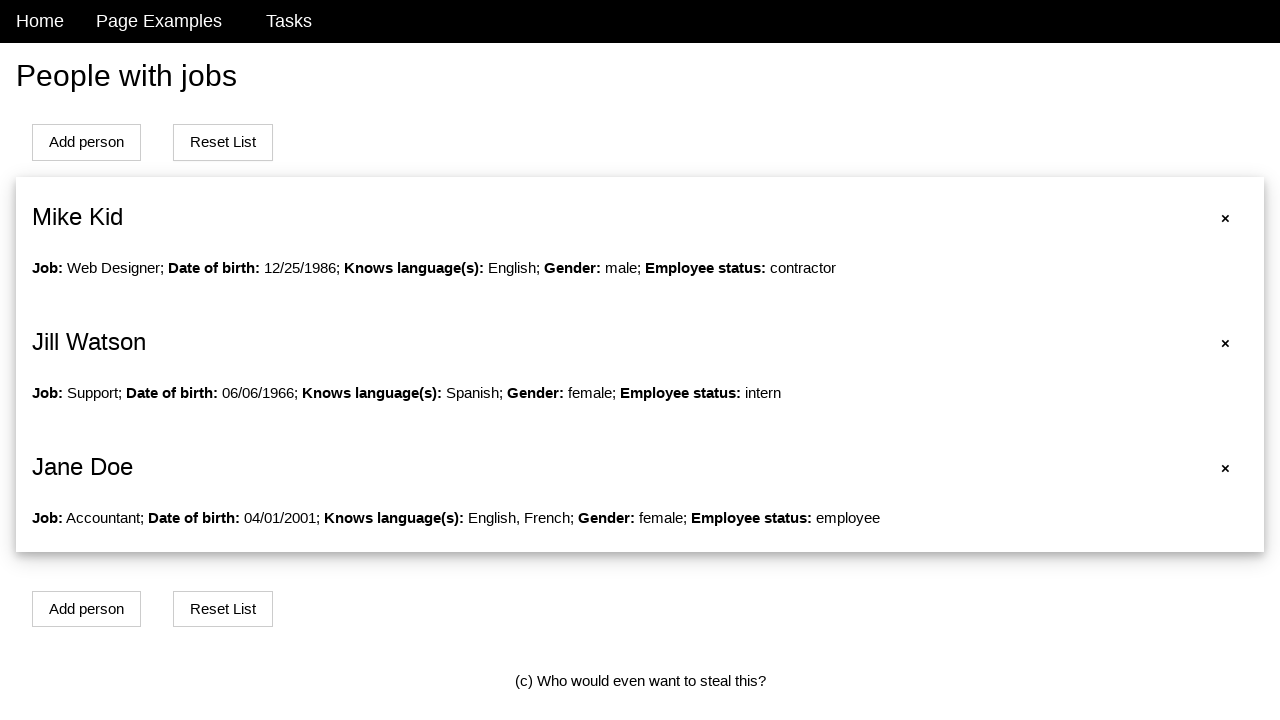

Clicked Add person button at (86, 142) on text=Add person
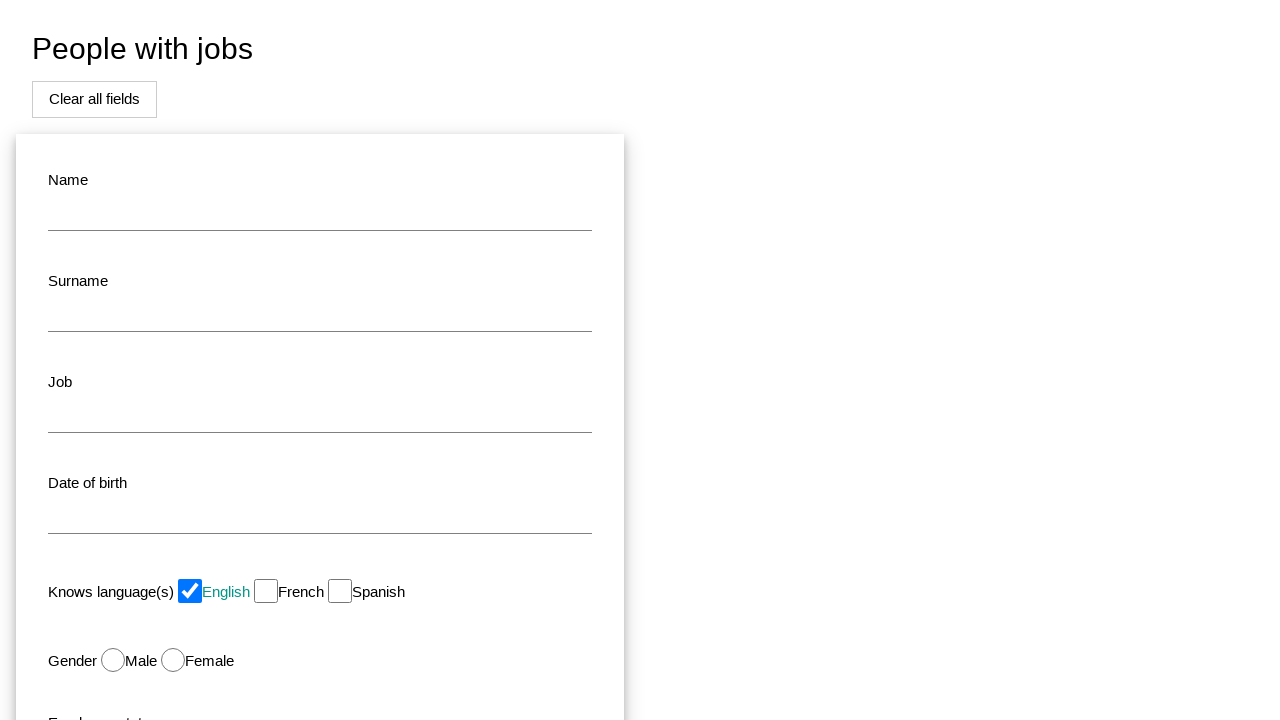

Modal dialog appeared
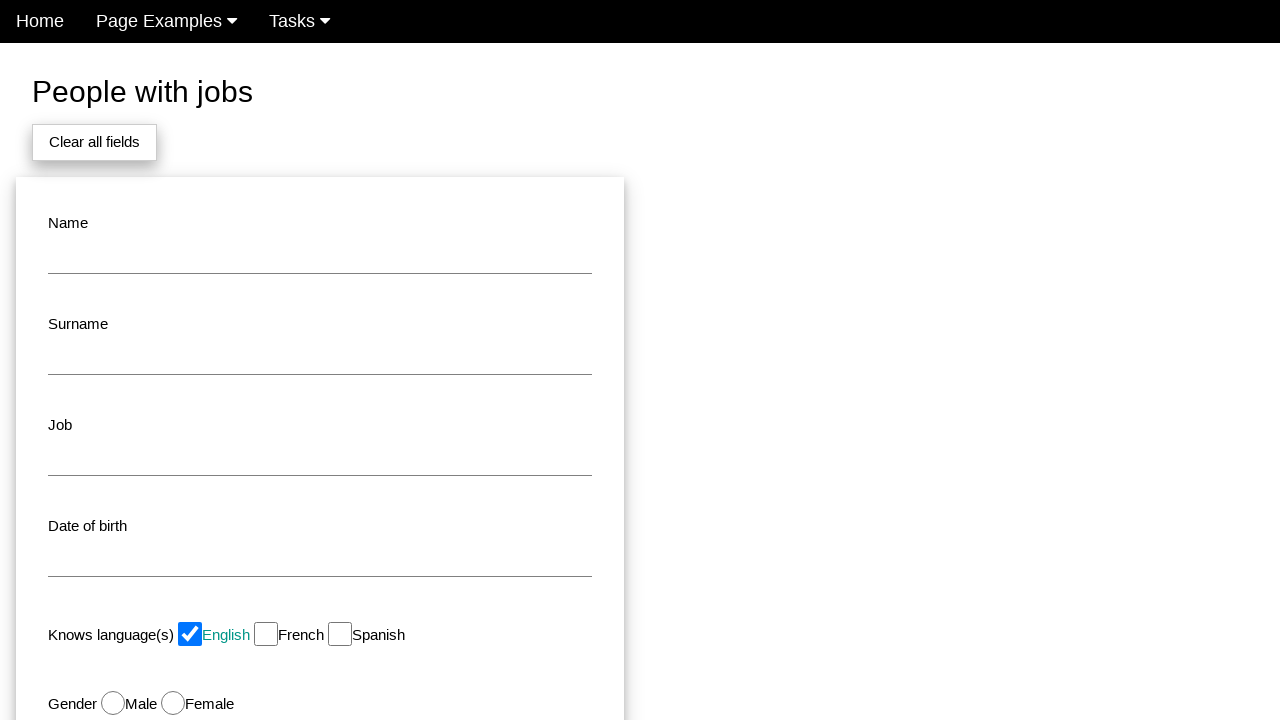

Filled name field with 'John Doe' on #name
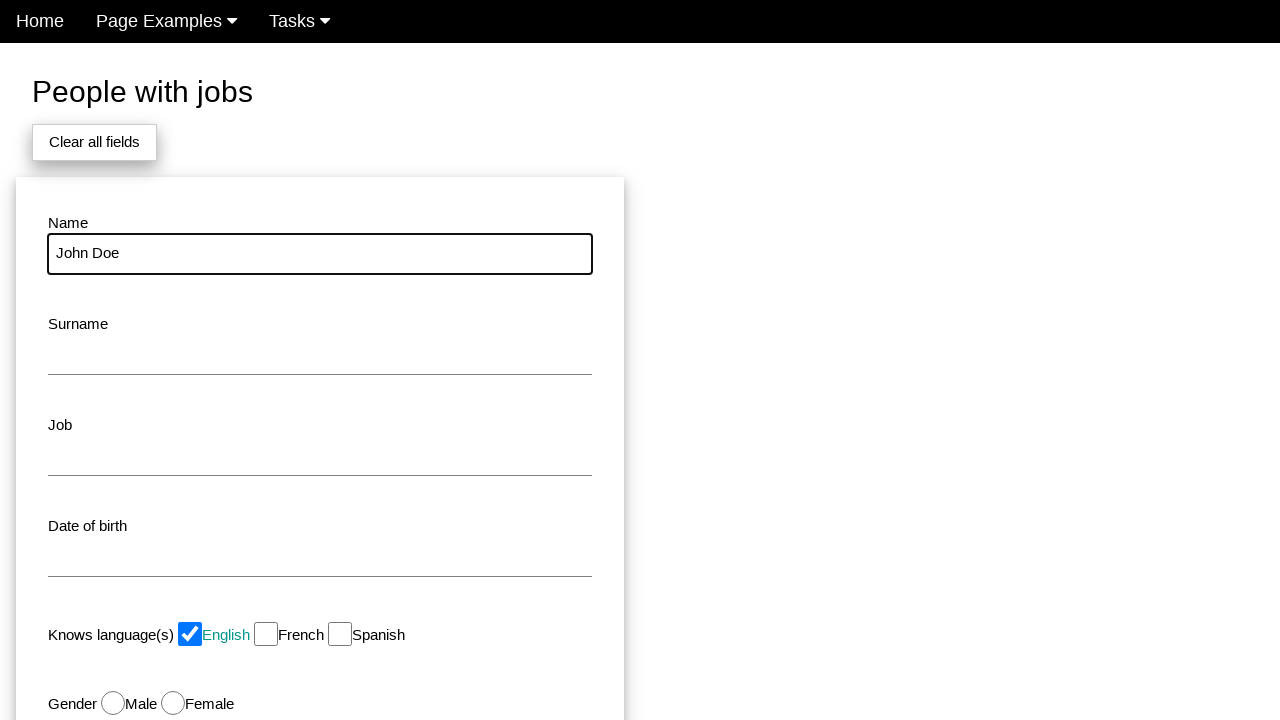

Filled job field with 'Developer' on #job
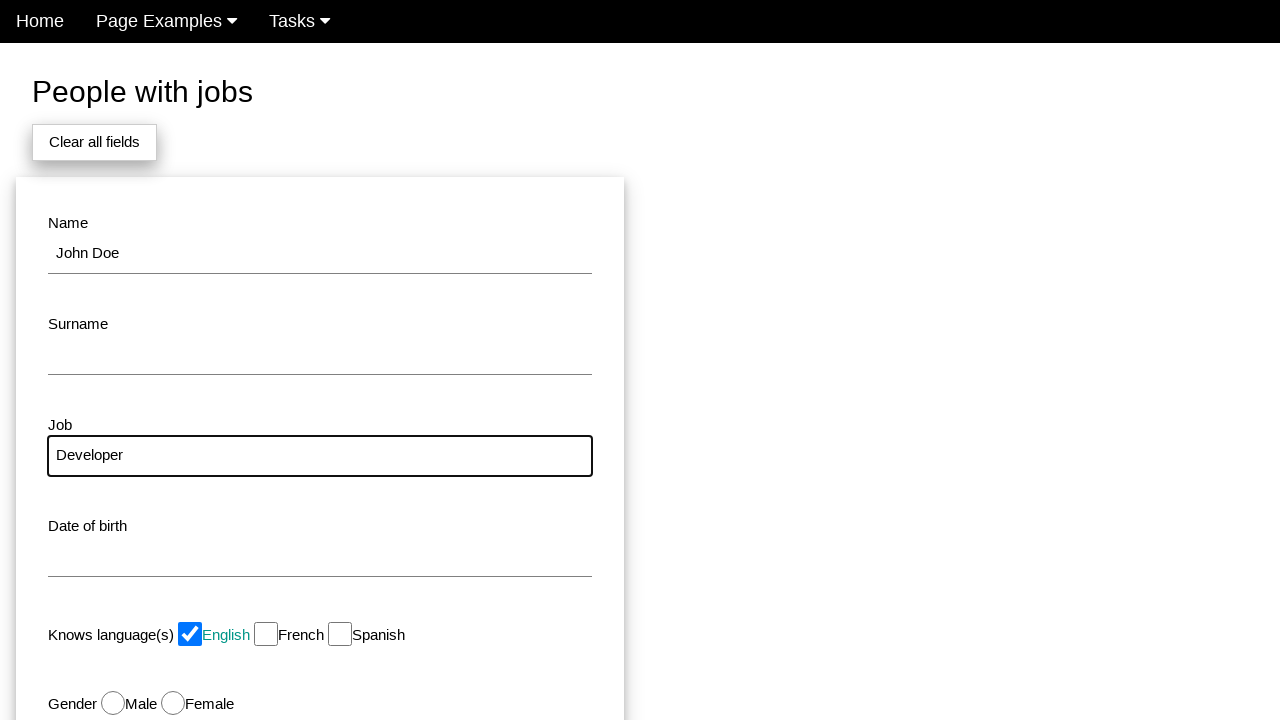

Clicked modal button to add person at (178, 510) on #modal_button
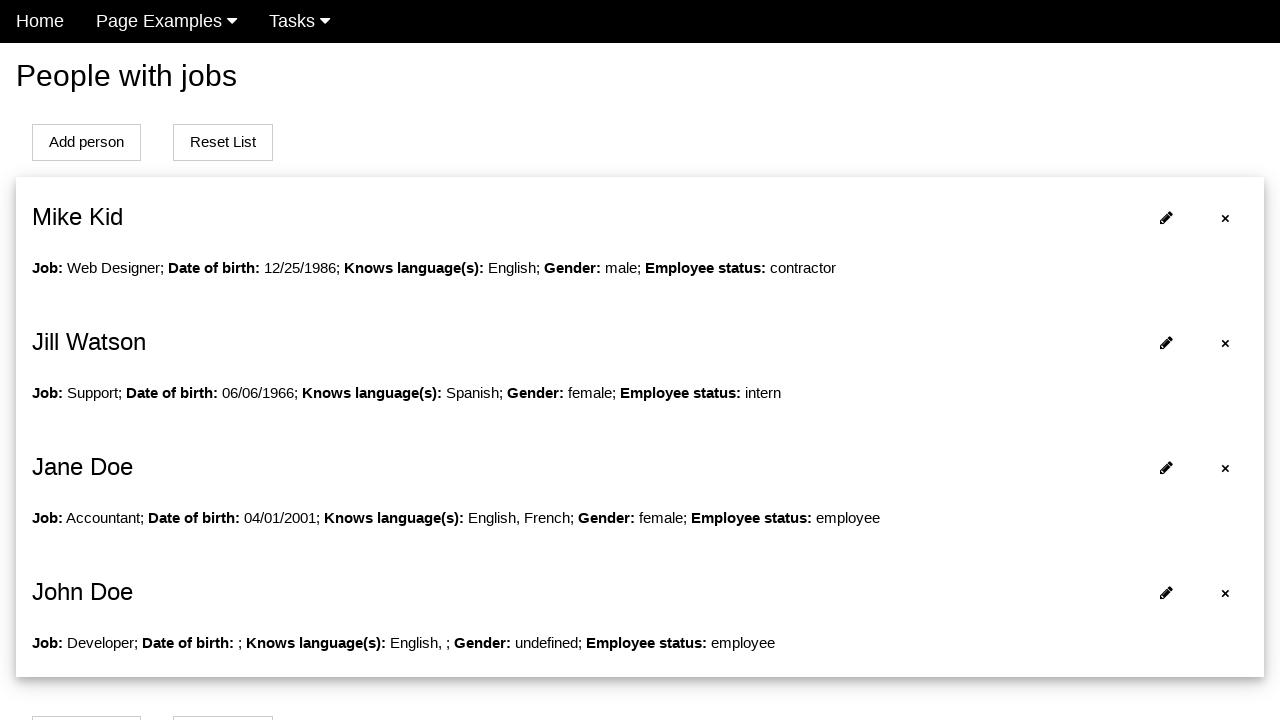

Verified John Doe appears in the person list
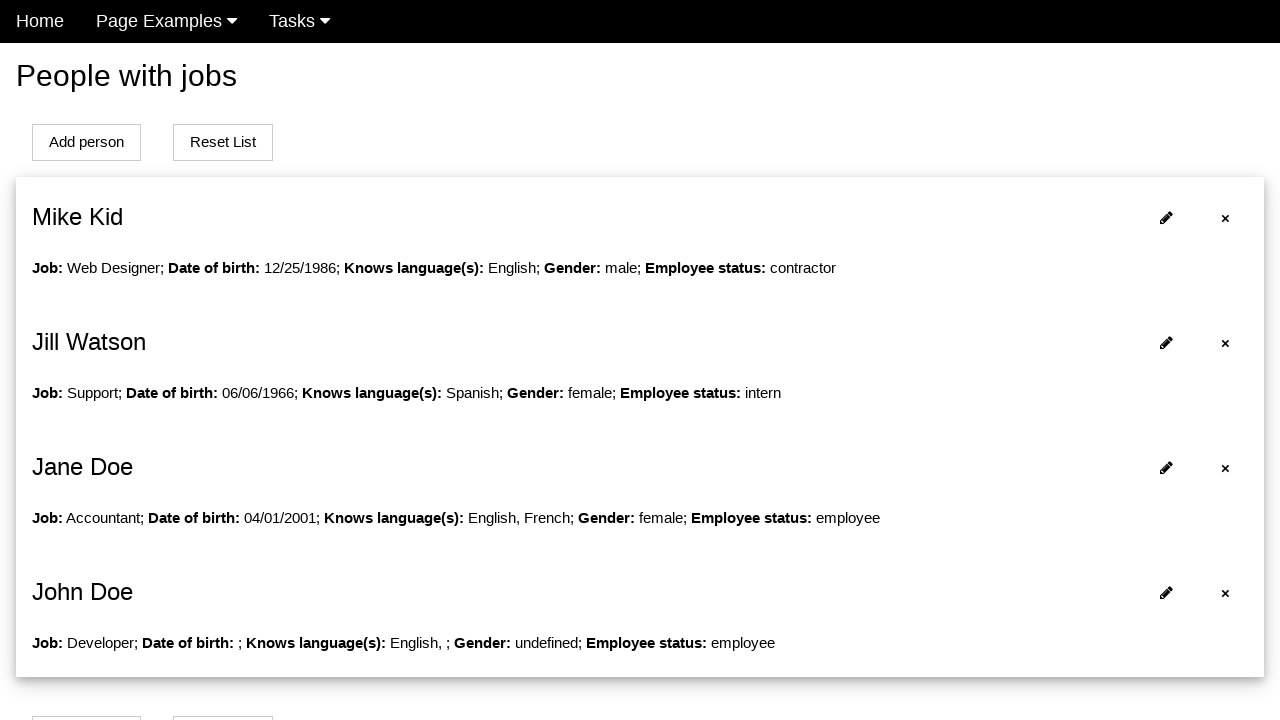

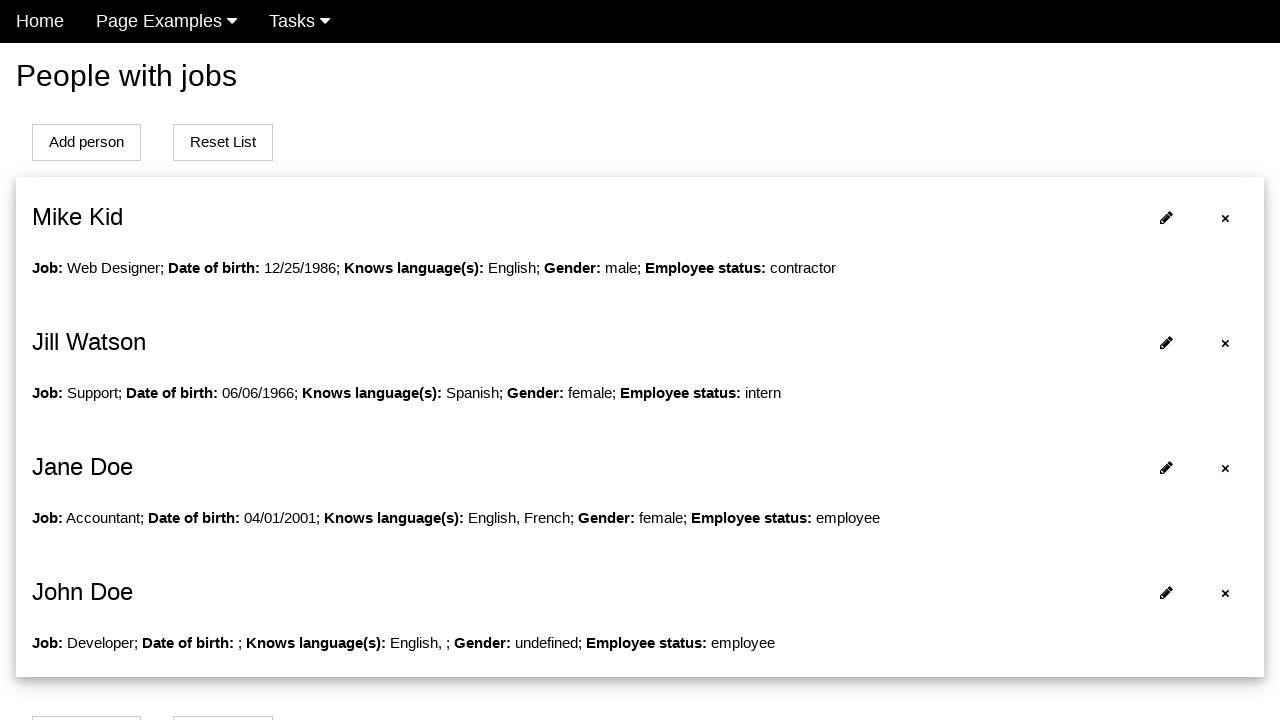